Tests that the items left counter updates correctly when tasks are completed and uncompleted

Starting URL: https://todomvc.com/examples/react/dist/

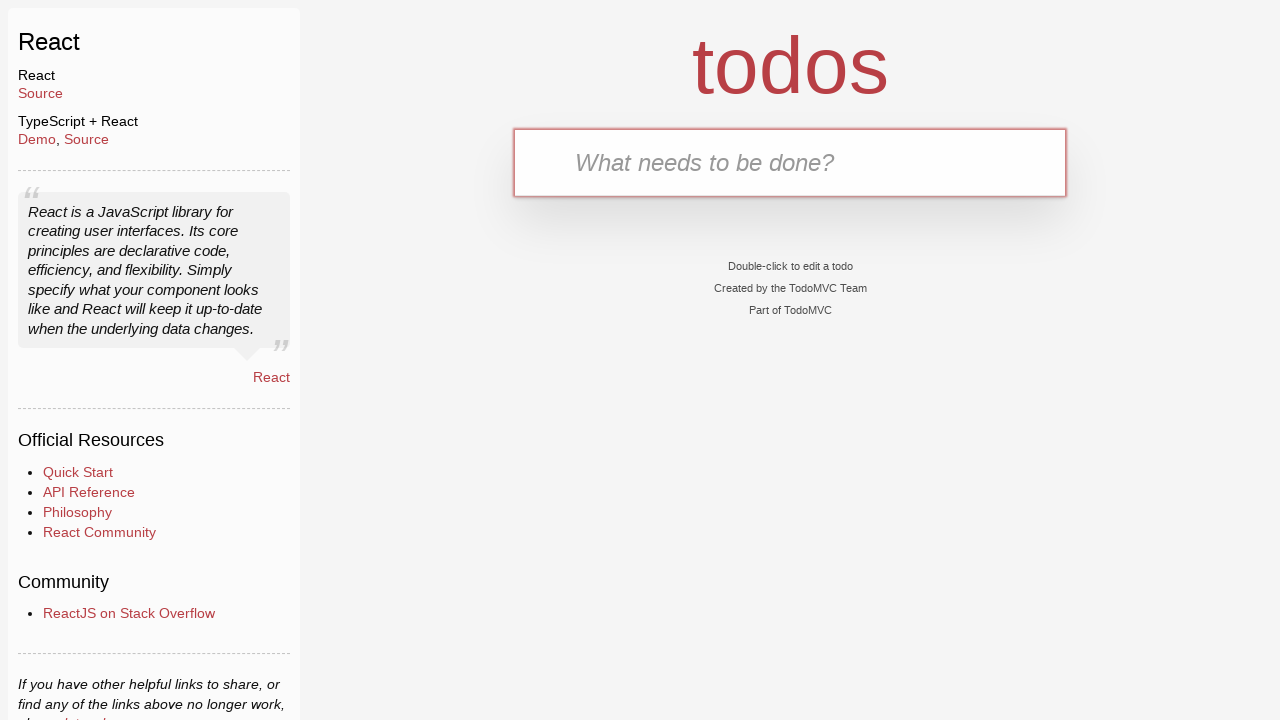

Filled task input with 'task1' on #todo-input
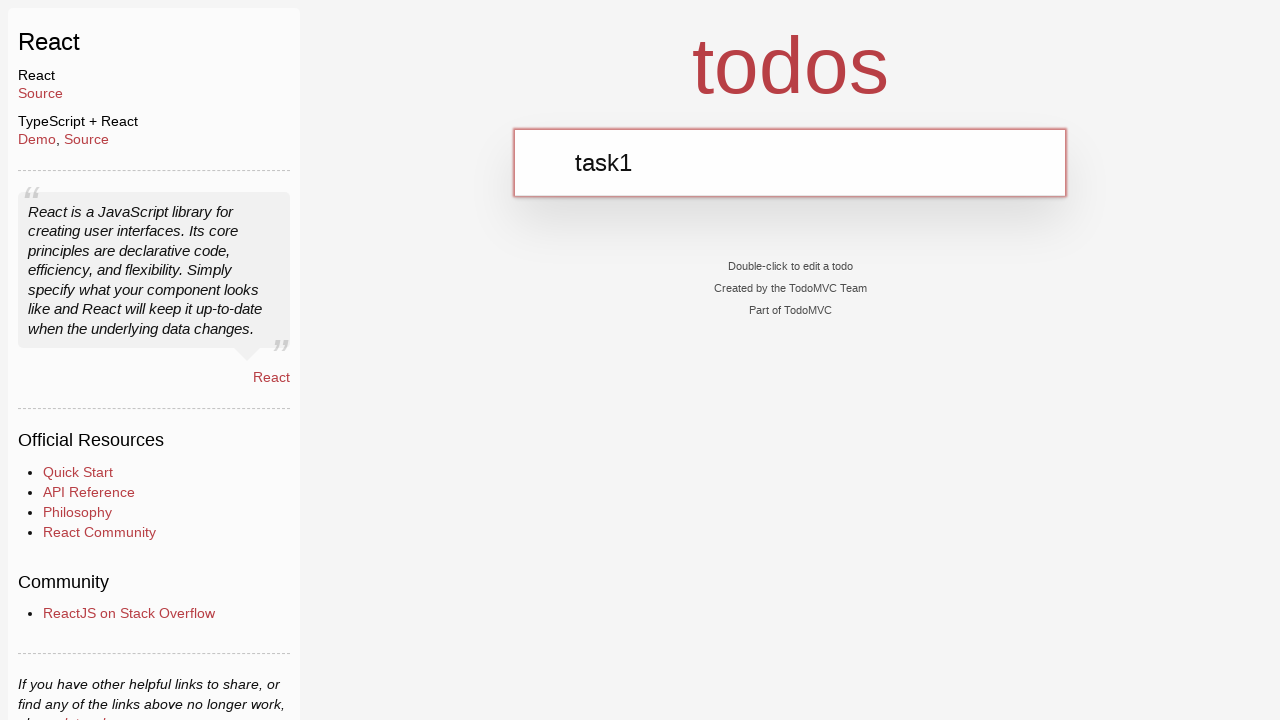

Pressed Enter to create task1 on #todo-input
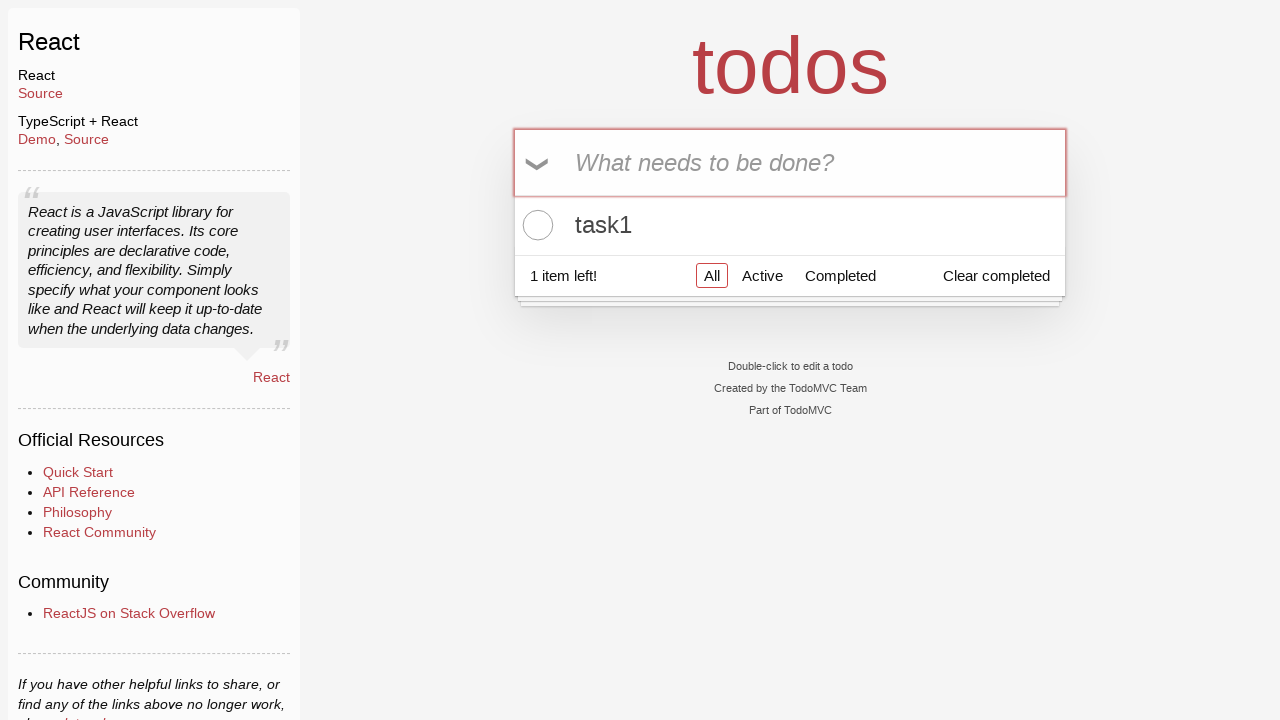

Filled task input with 'task2' on #todo-input
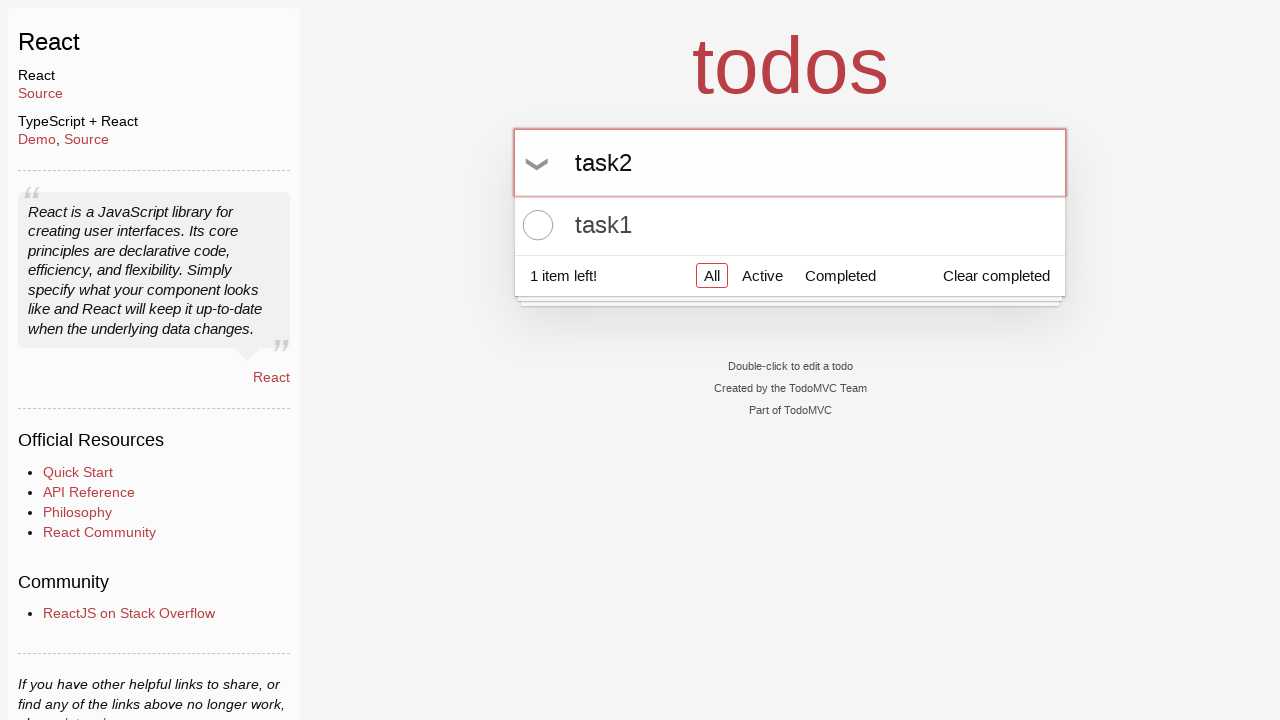

Pressed Enter to create task2 on #todo-input
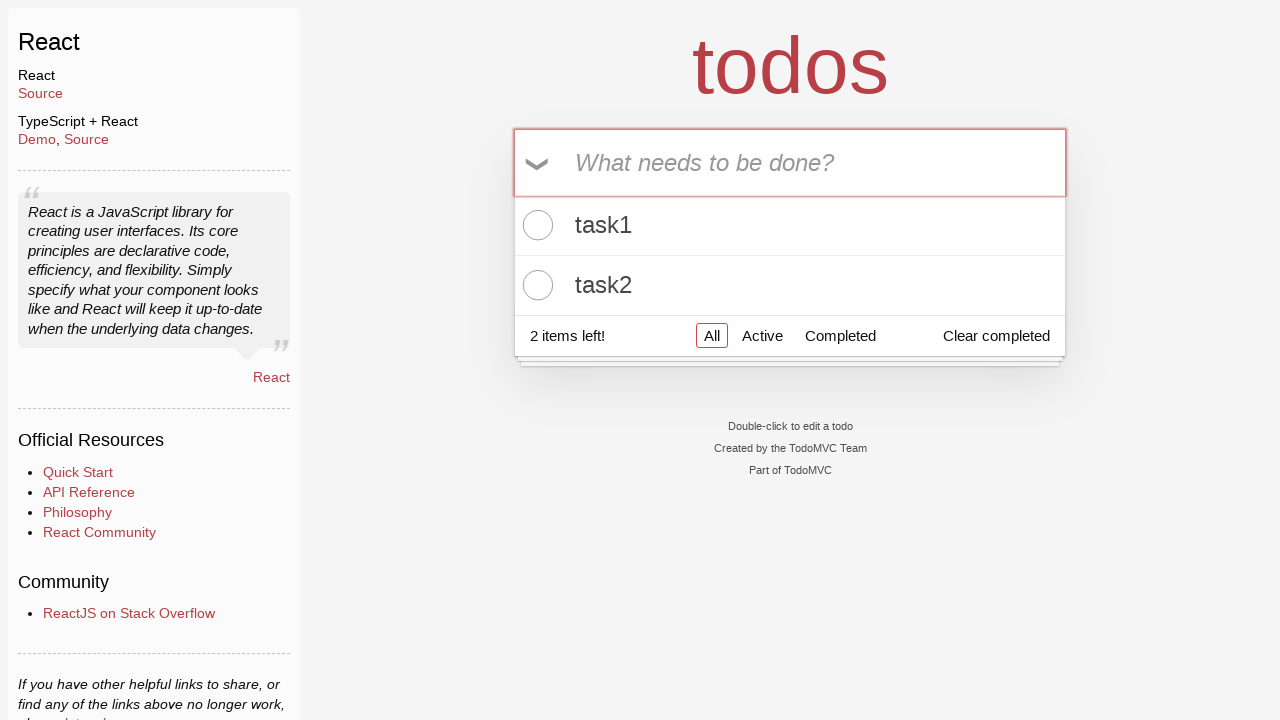

Filled task input with 'task3' on #todo-input
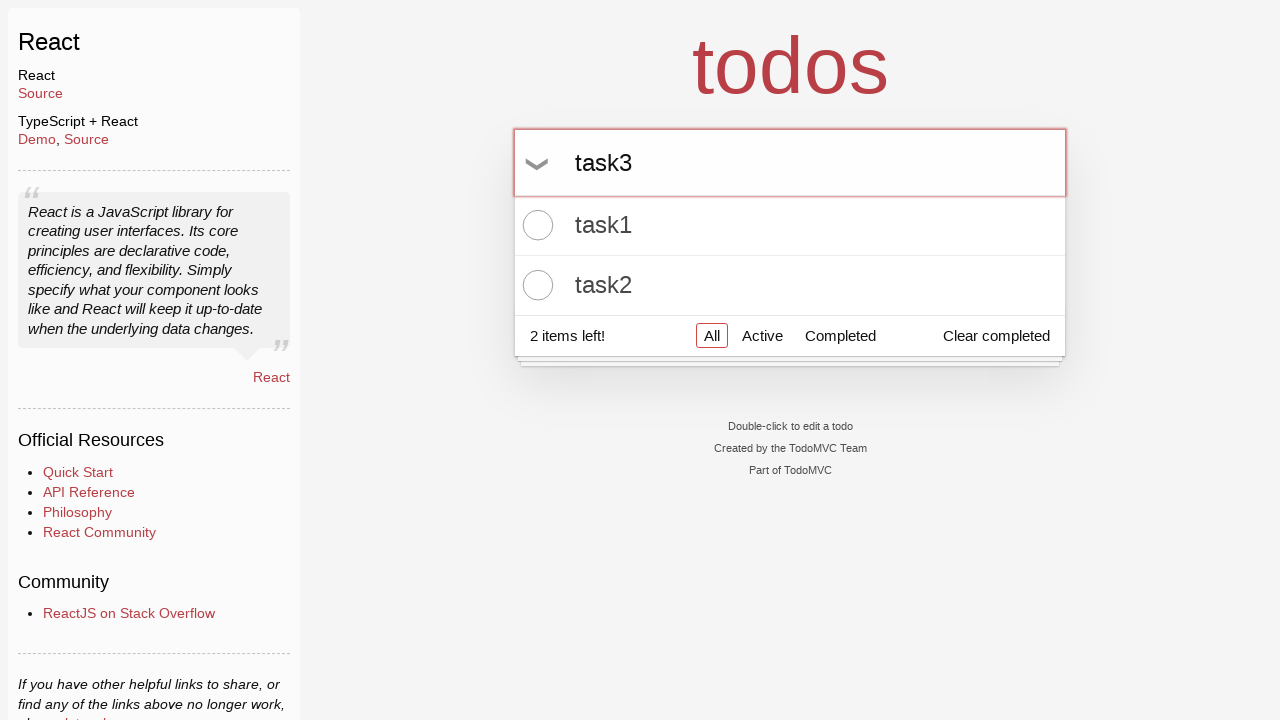

Pressed Enter to create task3 on #todo-input
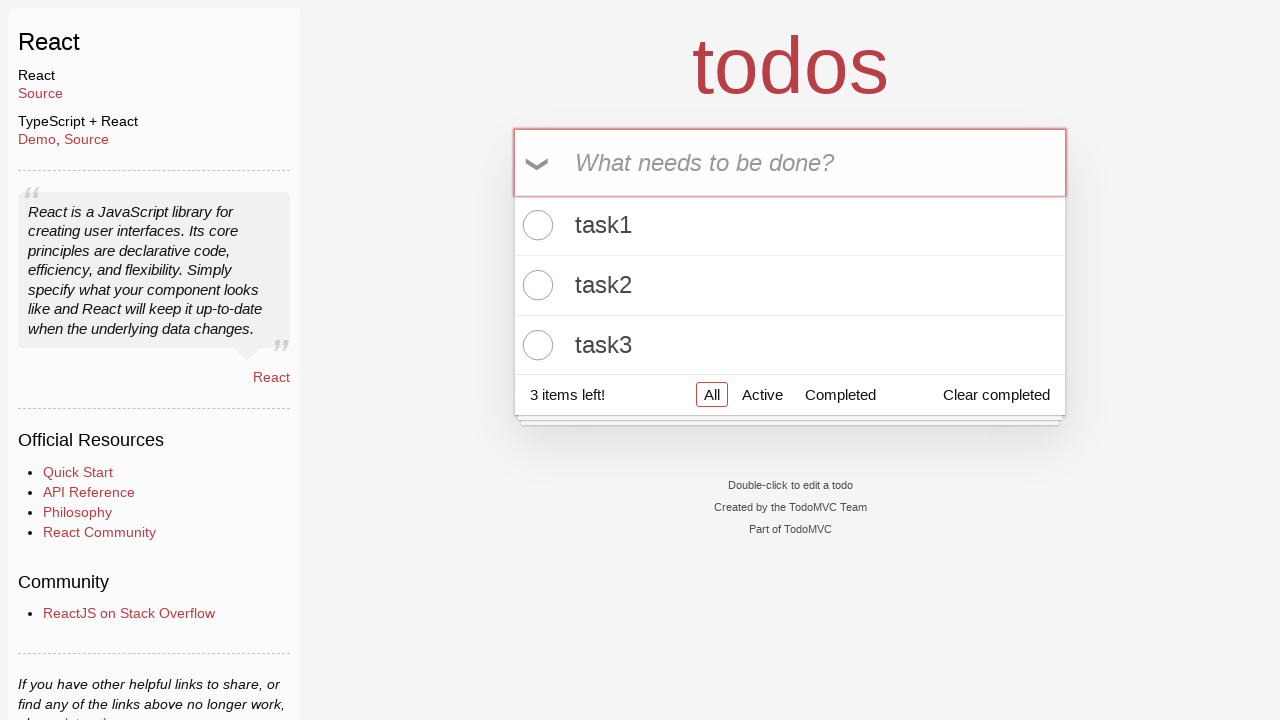

Verified initial items left counter shows '3 items left!'
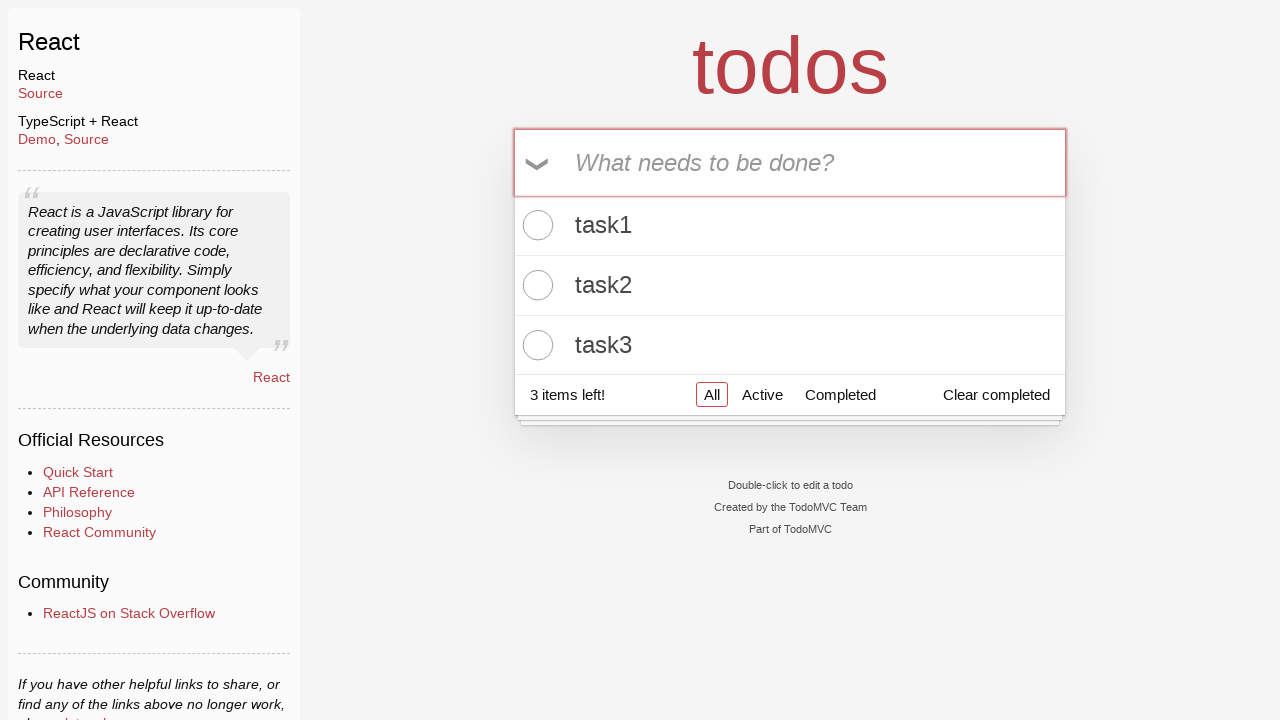

Clicked checkbox to complete first task at (535, 225) on input.toggle[data-testid='todo-item-toggle'] >> nth=0
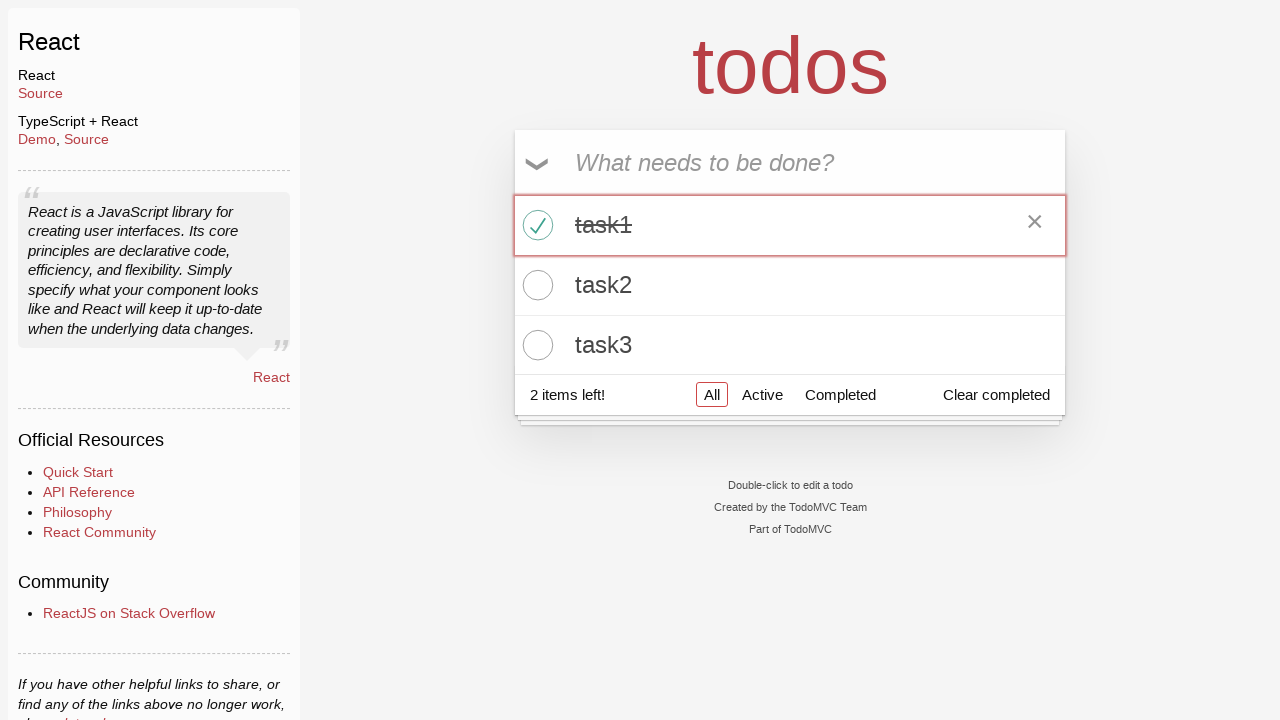

Verified items left counter updated to '2 items left!'
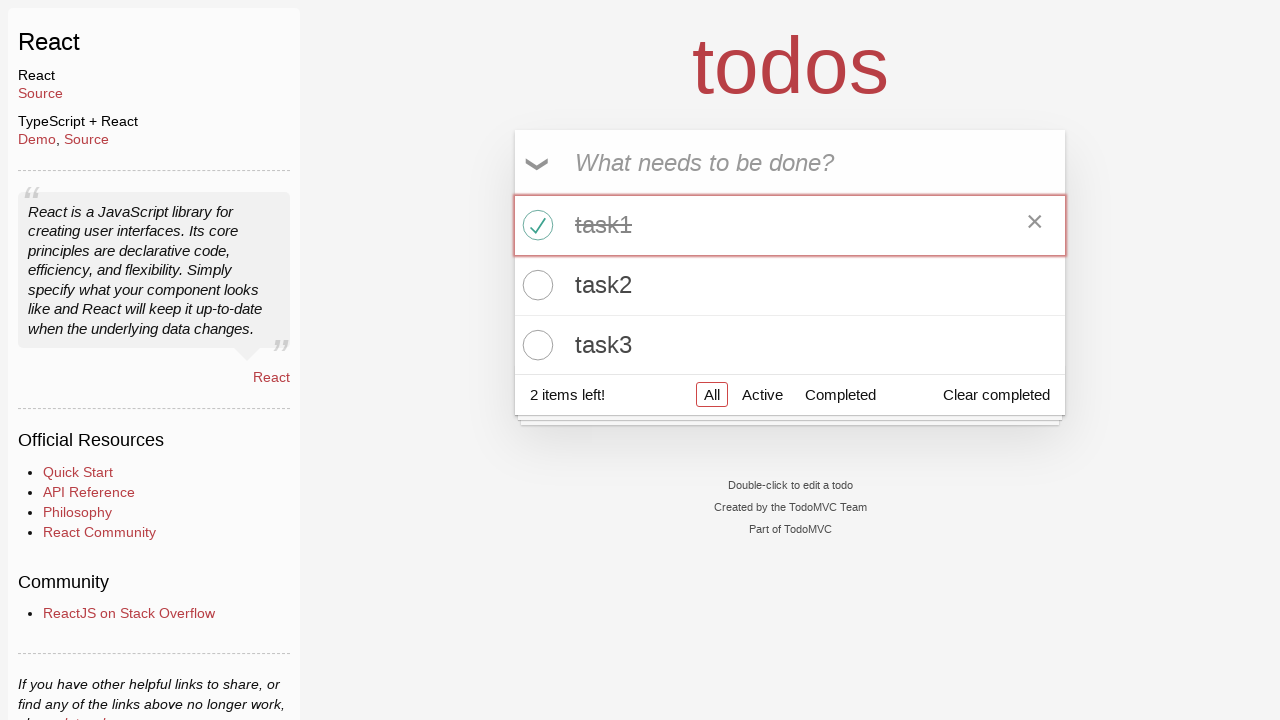

Clicked checkbox to complete second task at (535, 285) on input.toggle[data-testid='todo-item-toggle'] >> nth=1
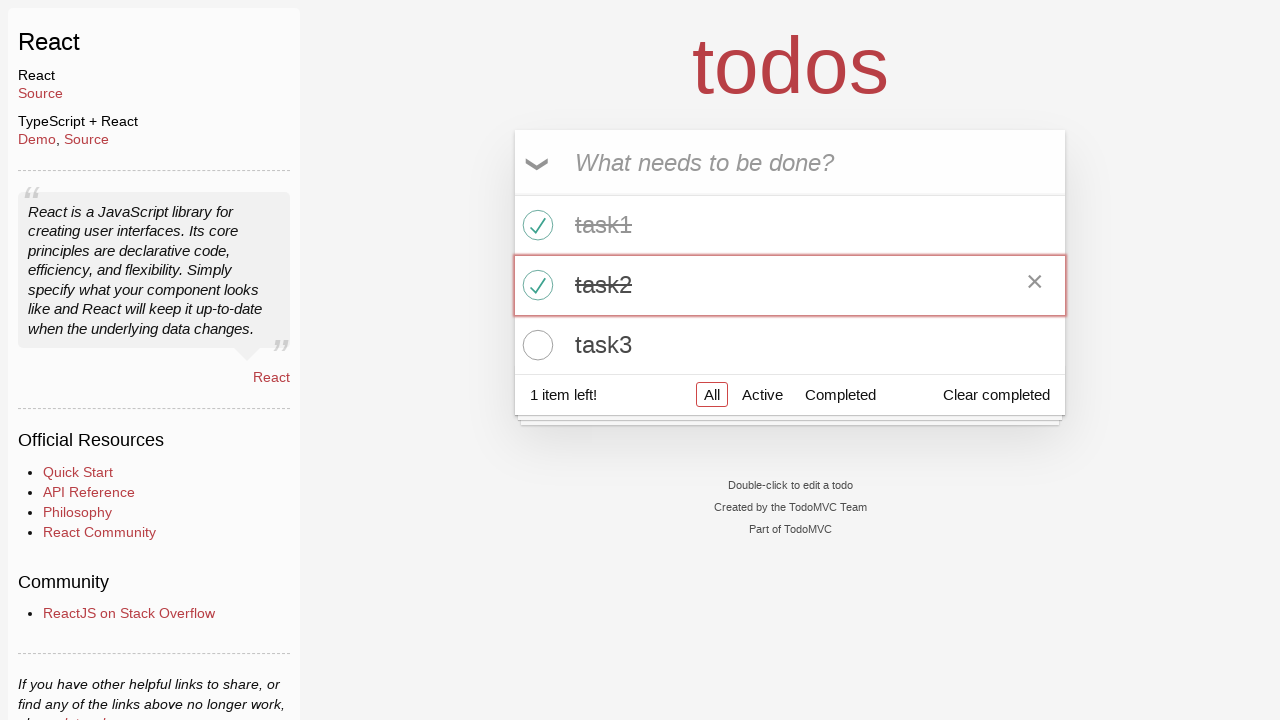

Verified items left counter updated to '1 item left!'
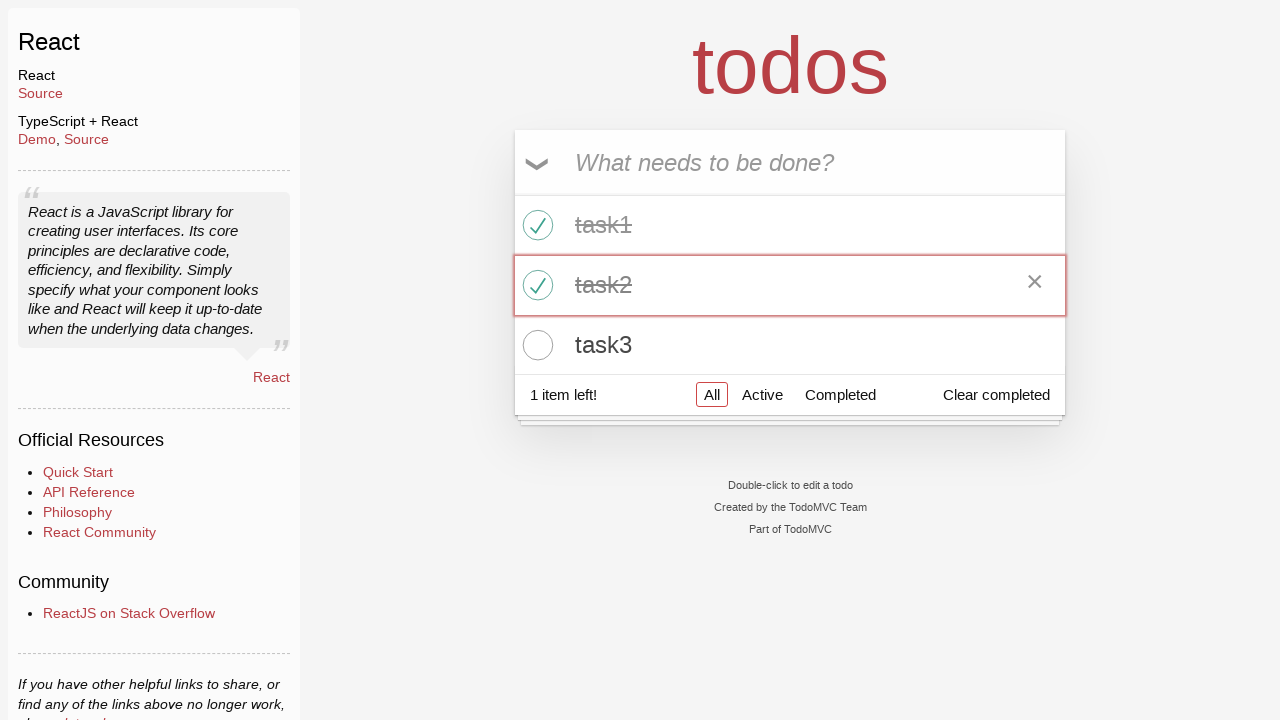

Clicked checkbox to uncomplete first task at (535, 225) on input.toggle[data-testid='todo-item-toggle'] >> nth=0
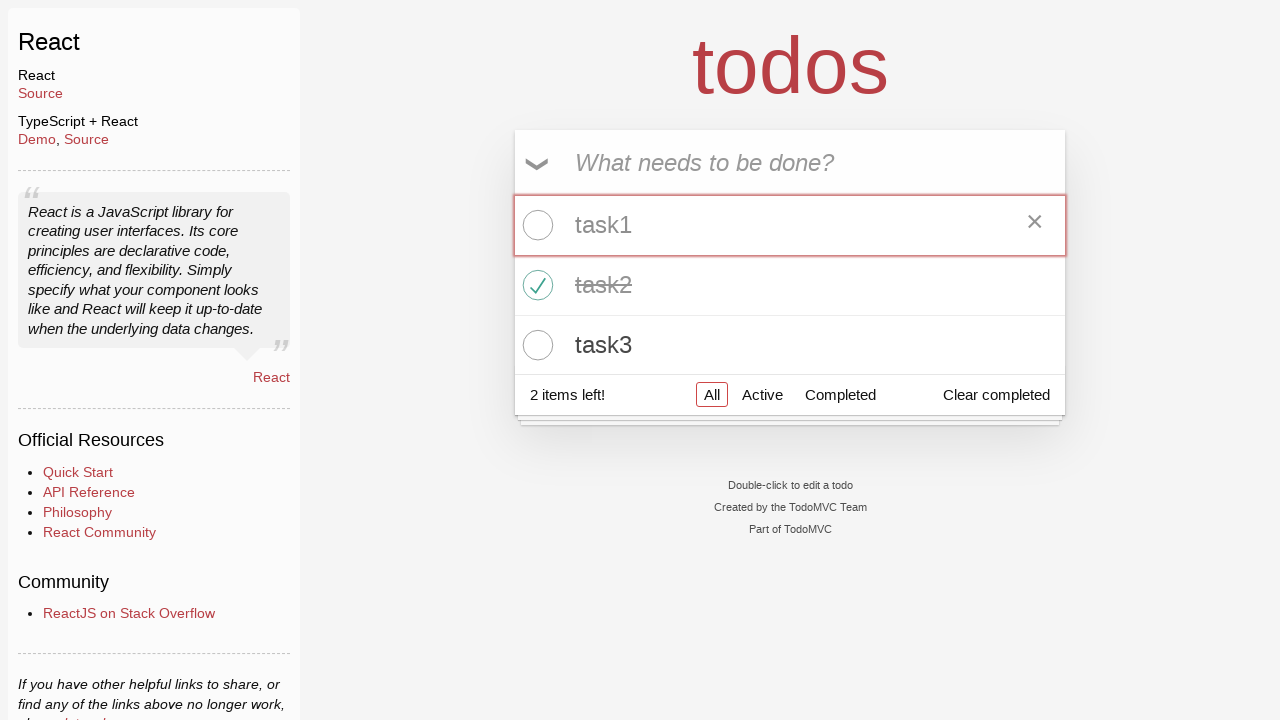

Verified items left counter updated back to '2 items left!'
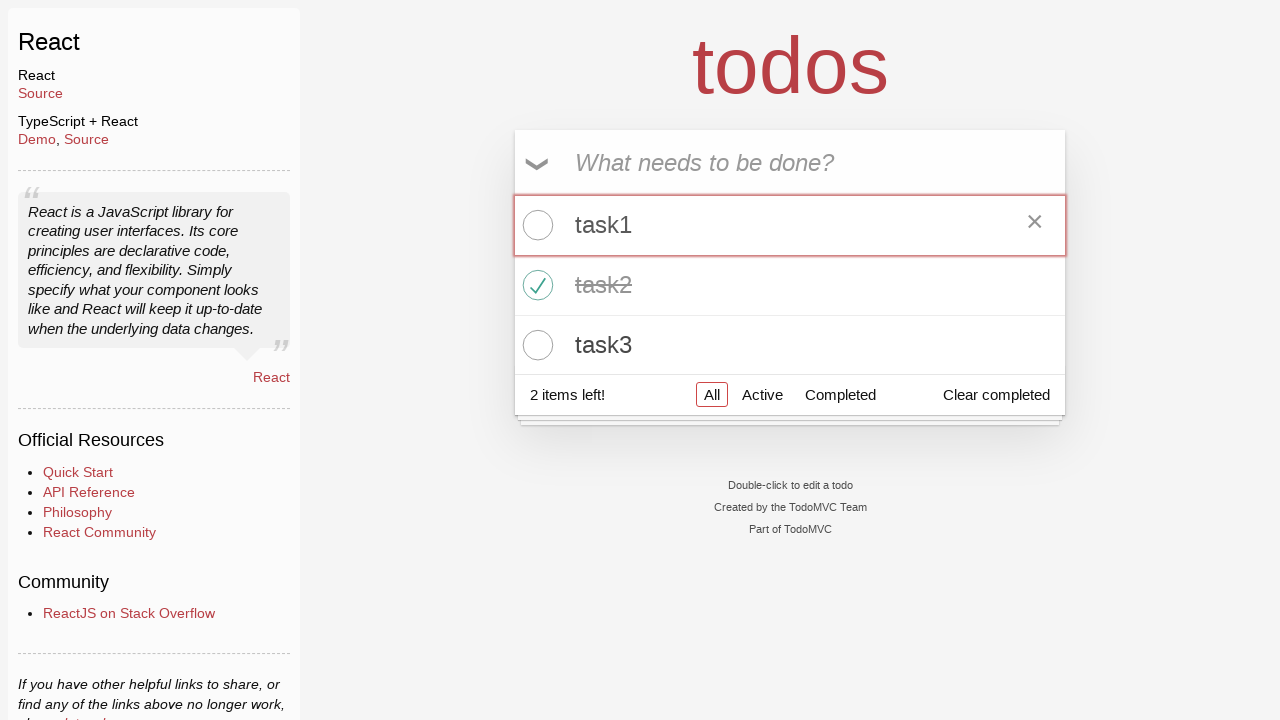

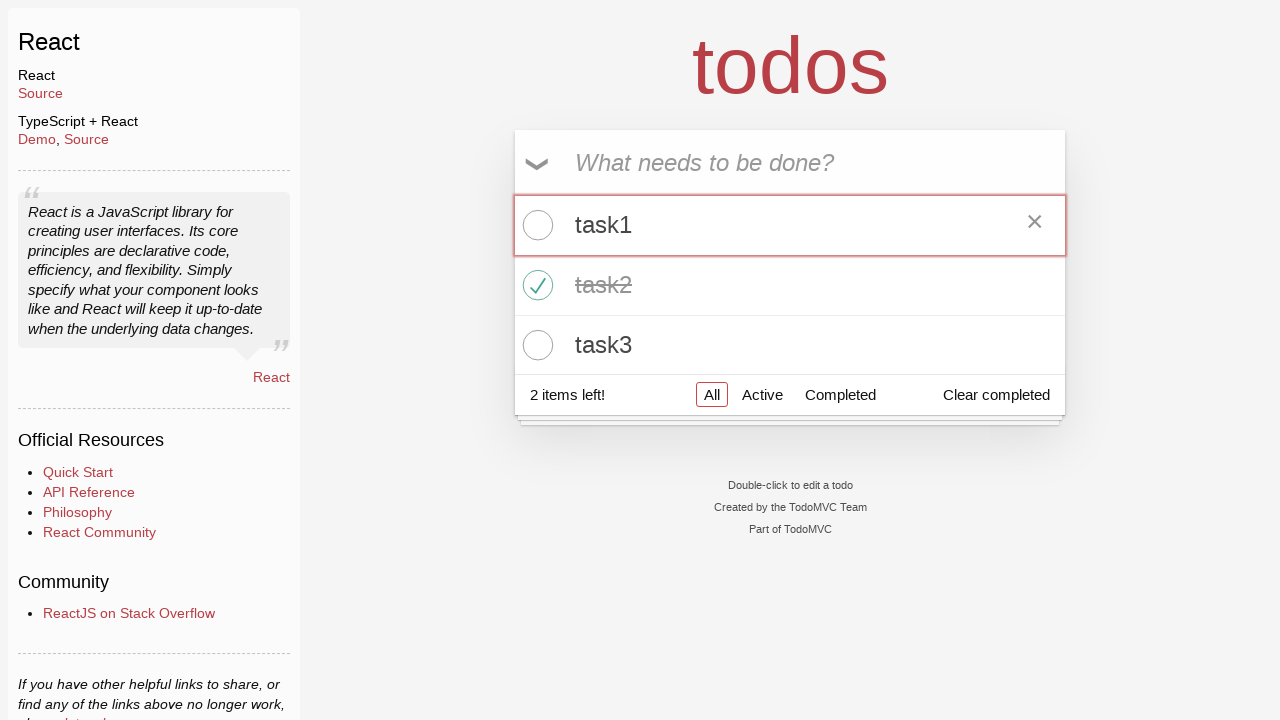